Tests checkbox and radio button interactions on the jQuery UI demo page by switching to an iframe, selecting location radio button (Paris), hotel rating checkboxes (2 Star, 3 Star), and bed type checkboxes (2 Double, 1 Queen, 1 King), then clicking a navigation link.

Starting URL: https://jqueryui.com/checkboxradio/

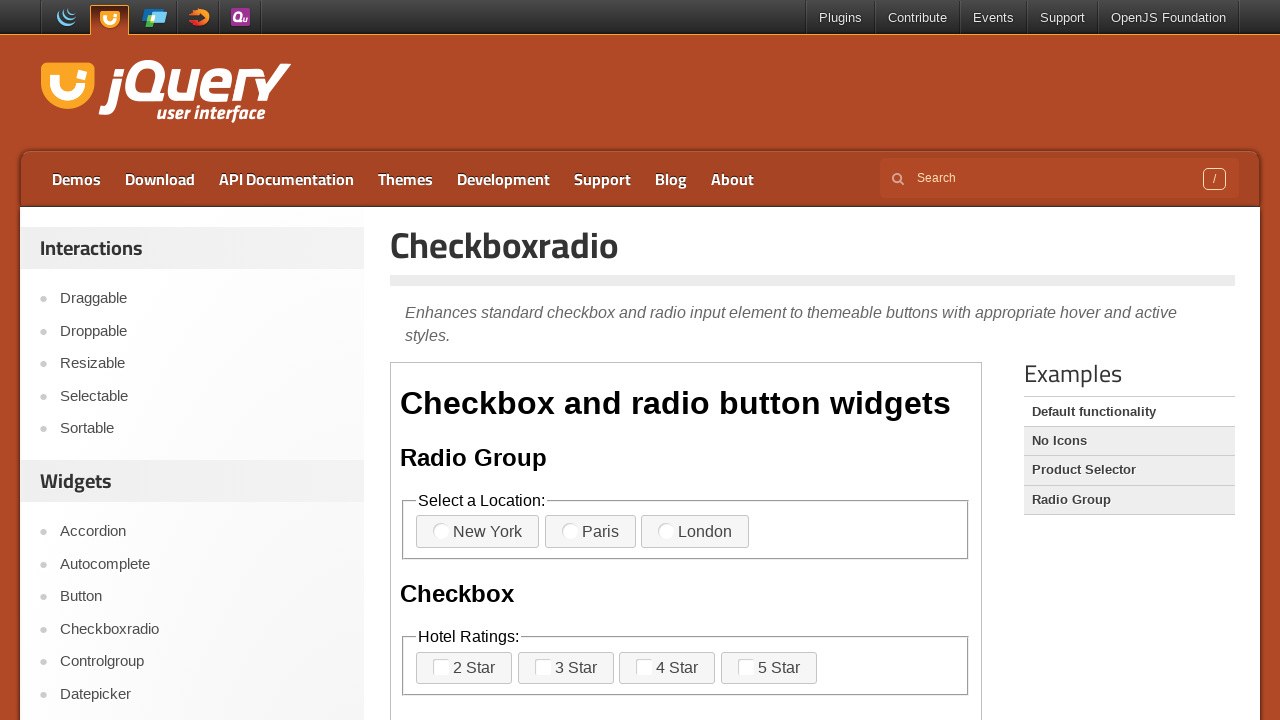

Switched to the demo iframe
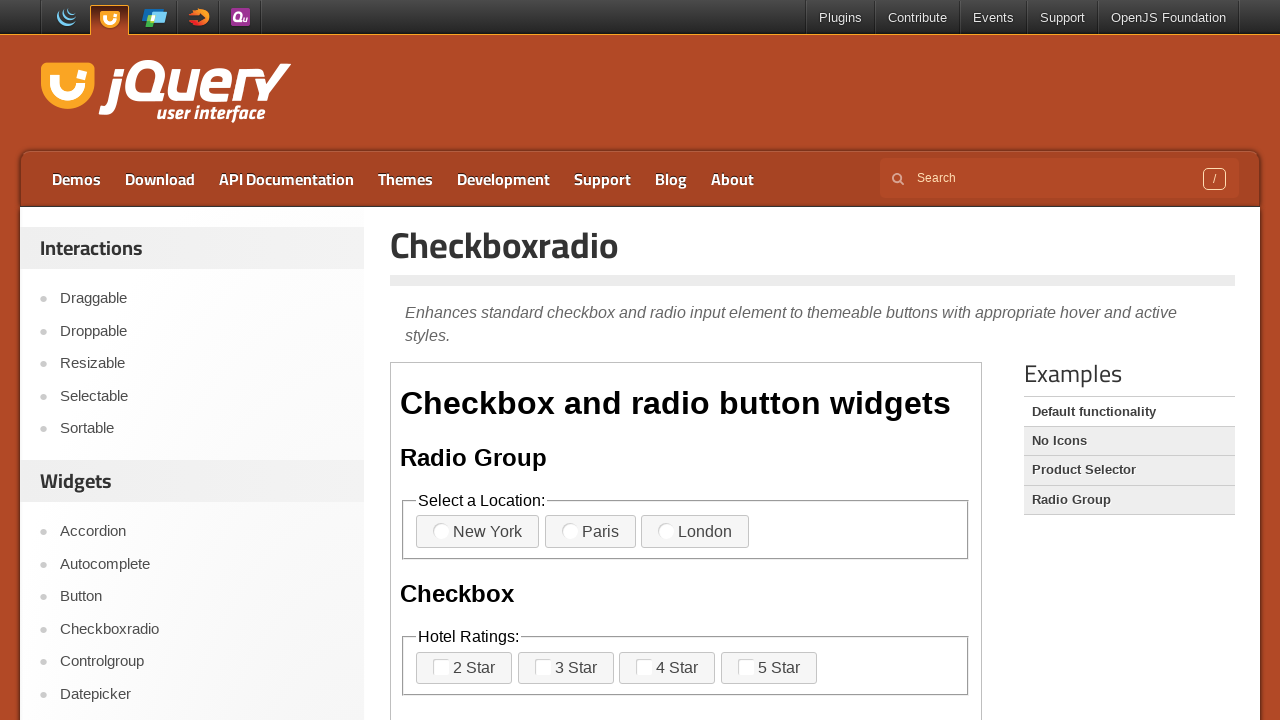

Located all fieldset sections
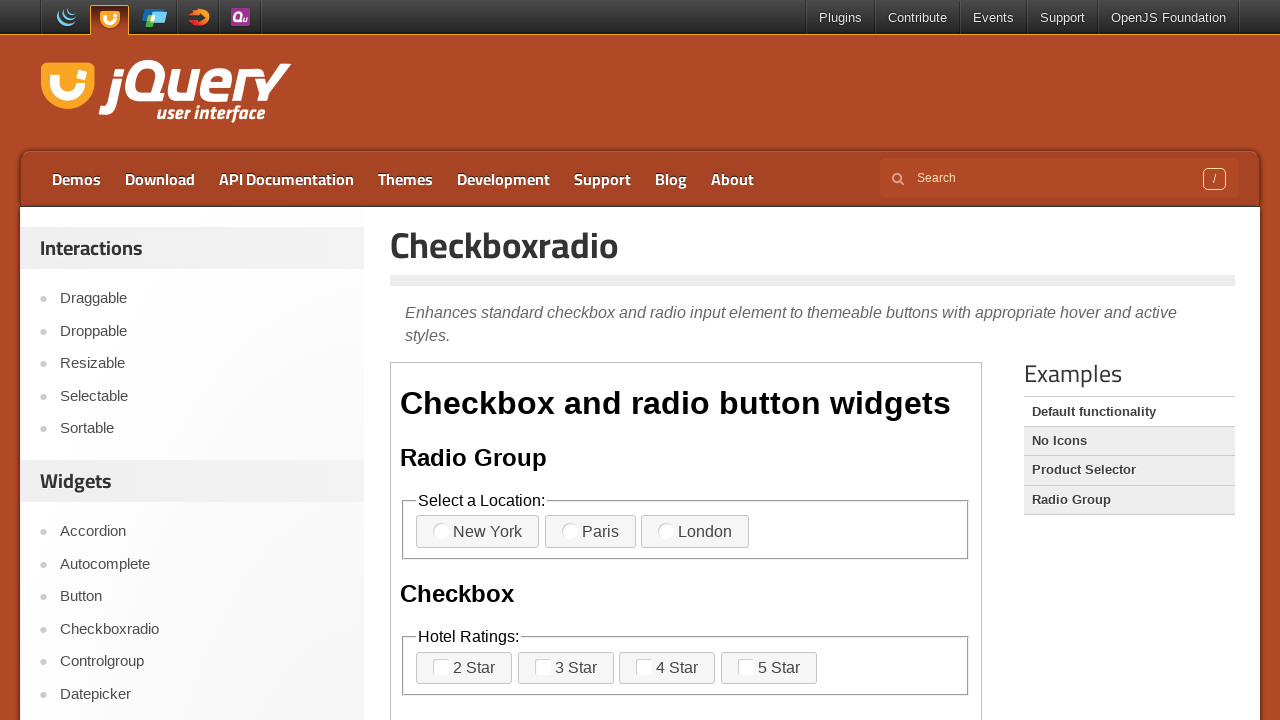

Located all location label elements
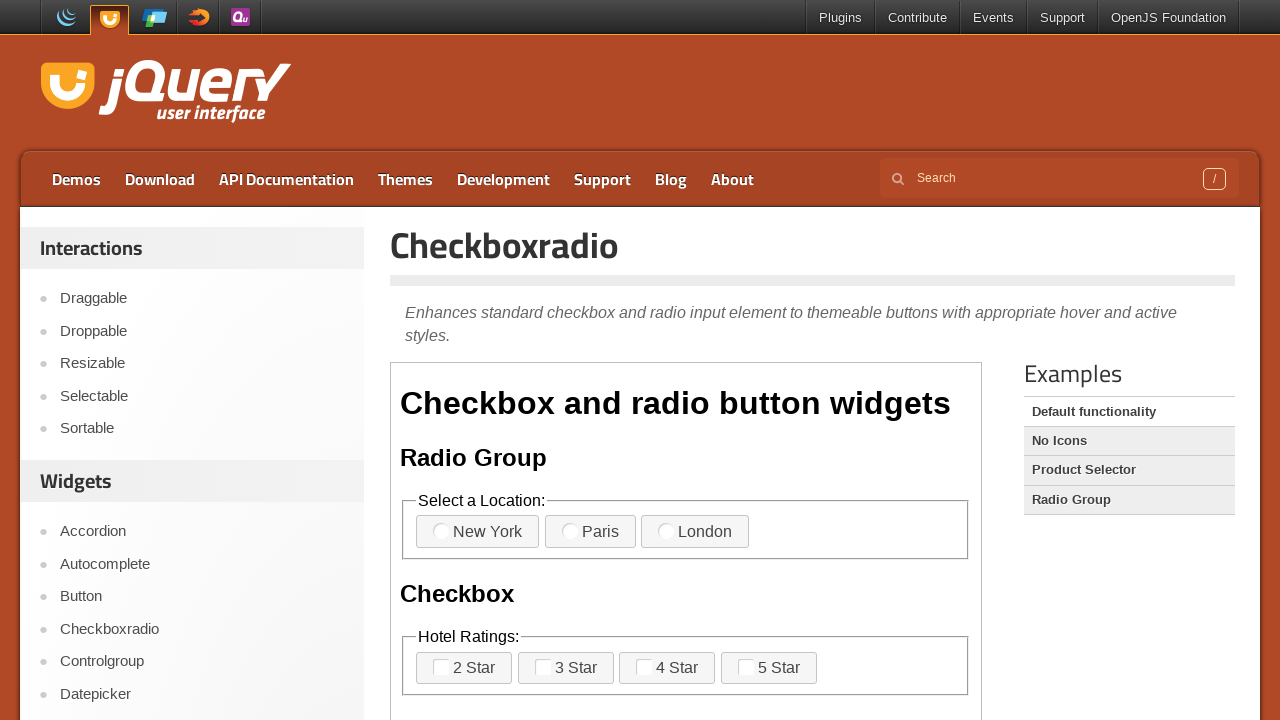

Counted 3 location labels
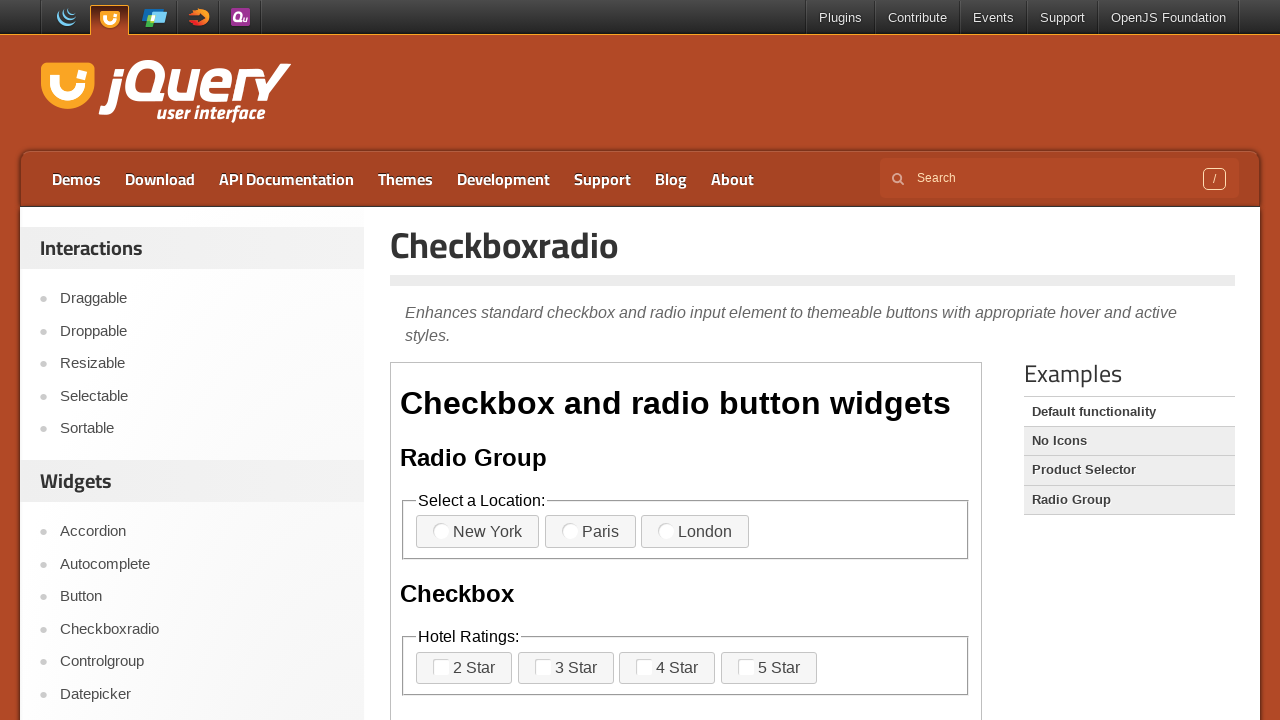

Clicked Paris radio button at (590, 532) on iframe >> nth=0 >> internal:control=enter-frame >> fieldset >> nth=0 >> label >>
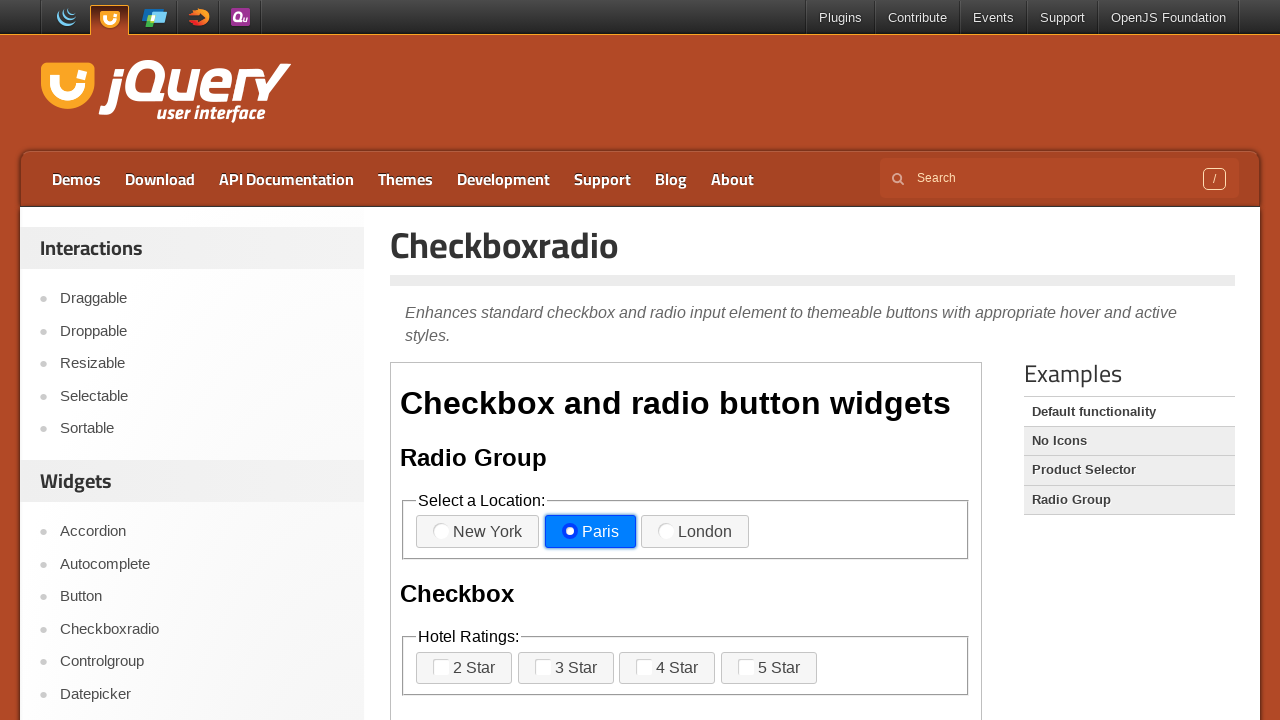

Located all hotel rating label elements
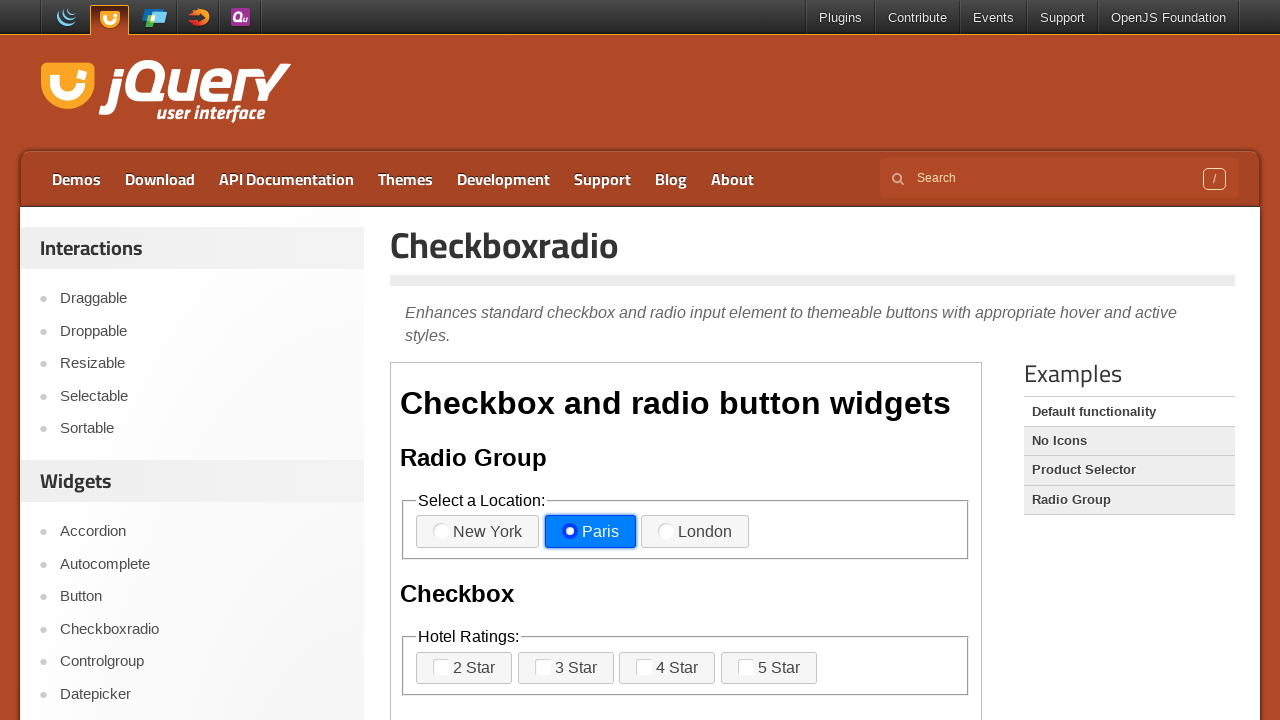

Counted 4 hotel rating labels
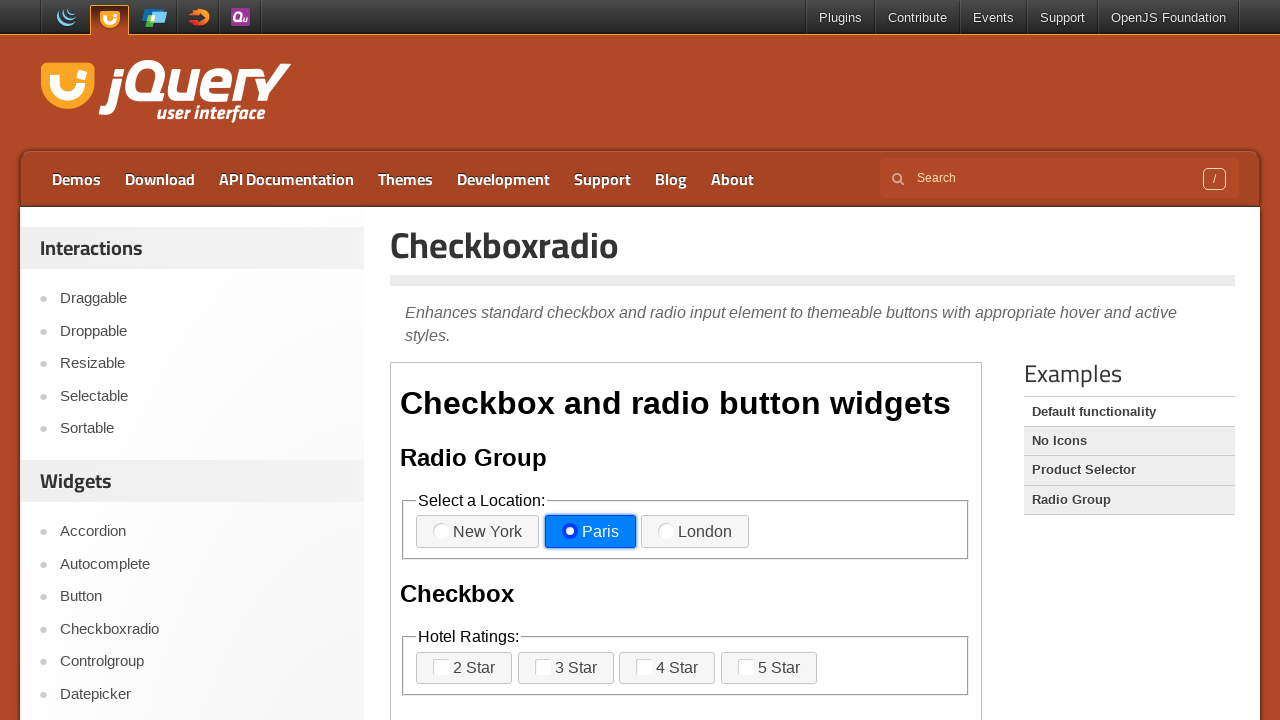

Clicked hotel rating checkbox for '2 Star' at (464, 668) on iframe >> nth=0 >> internal:control=enter-frame >> fieldset >> nth=1 >> label >>
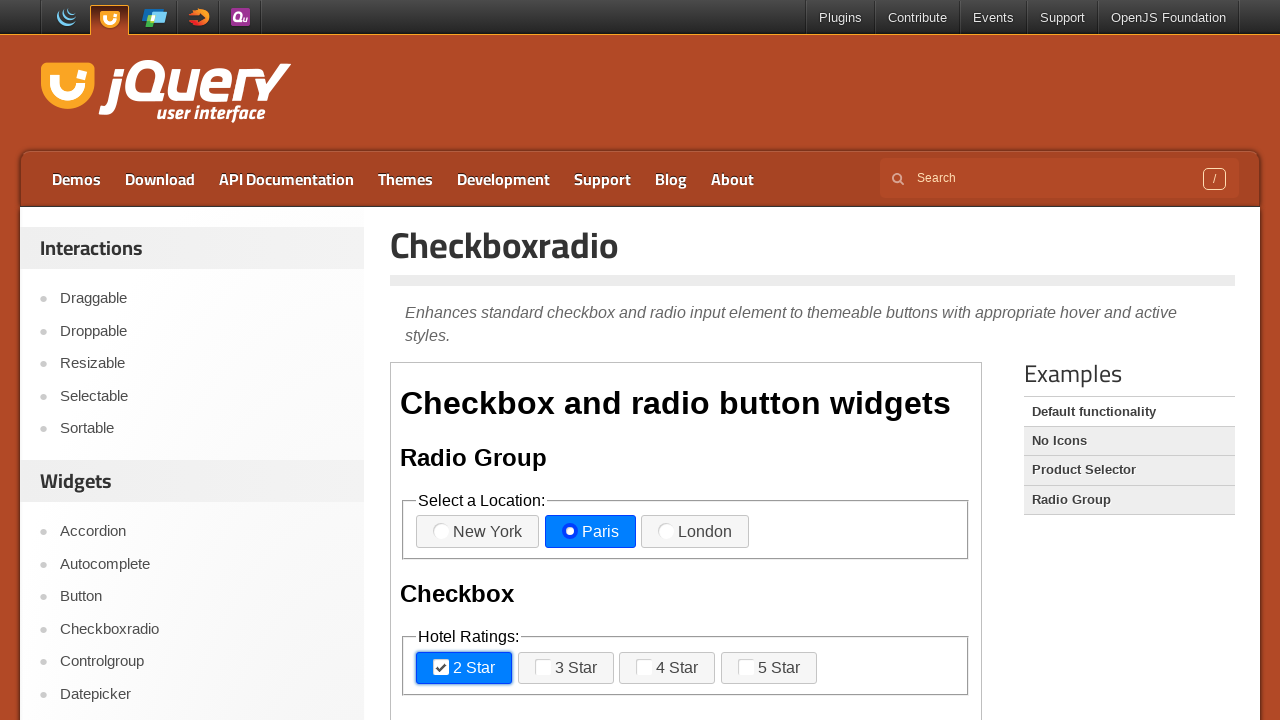

Clicked hotel rating checkbox for '3 Star' at (566, 668) on iframe >> nth=0 >> internal:control=enter-frame >> fieldset >> nth=1 >> label >>
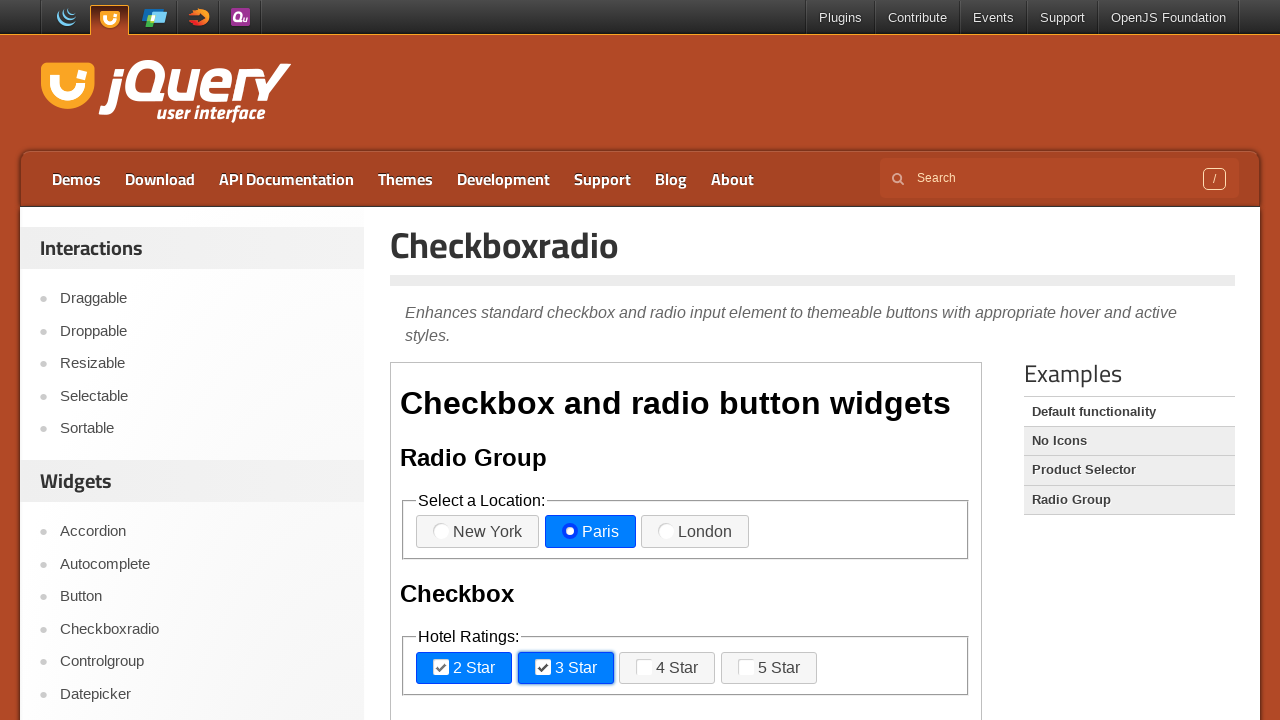

Located all bed type label elements
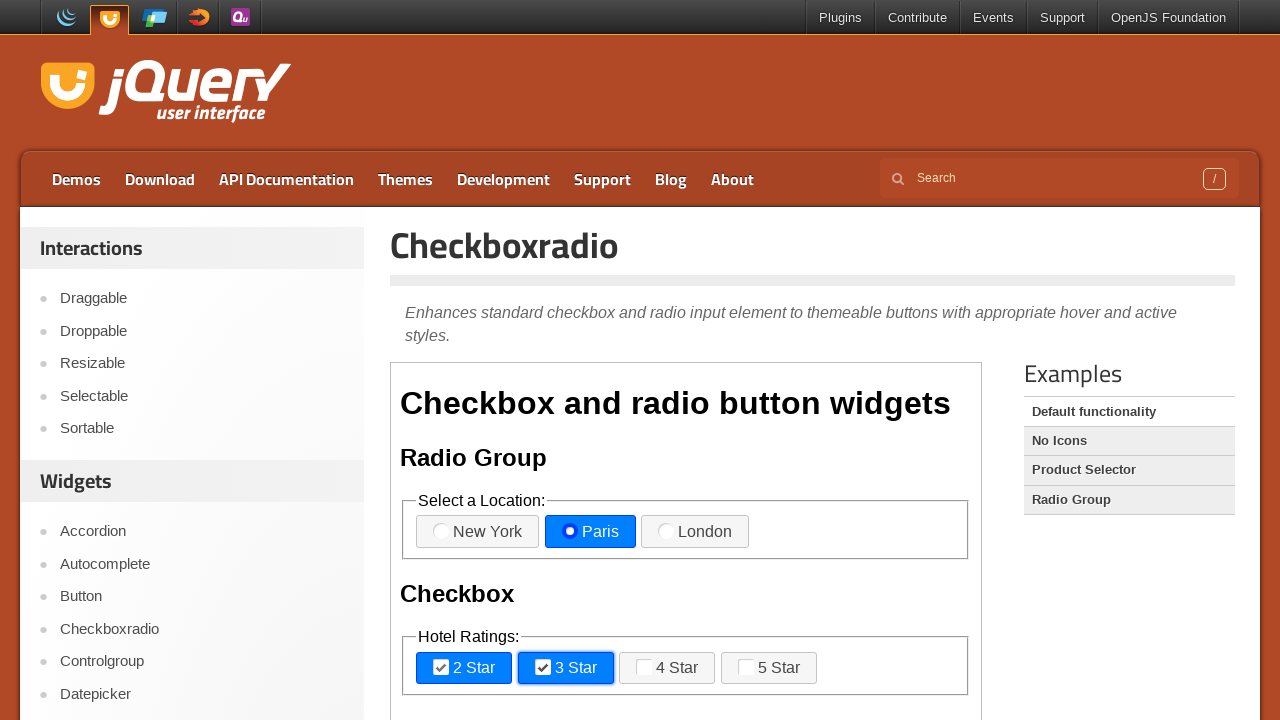

Counted 4 bed type labels
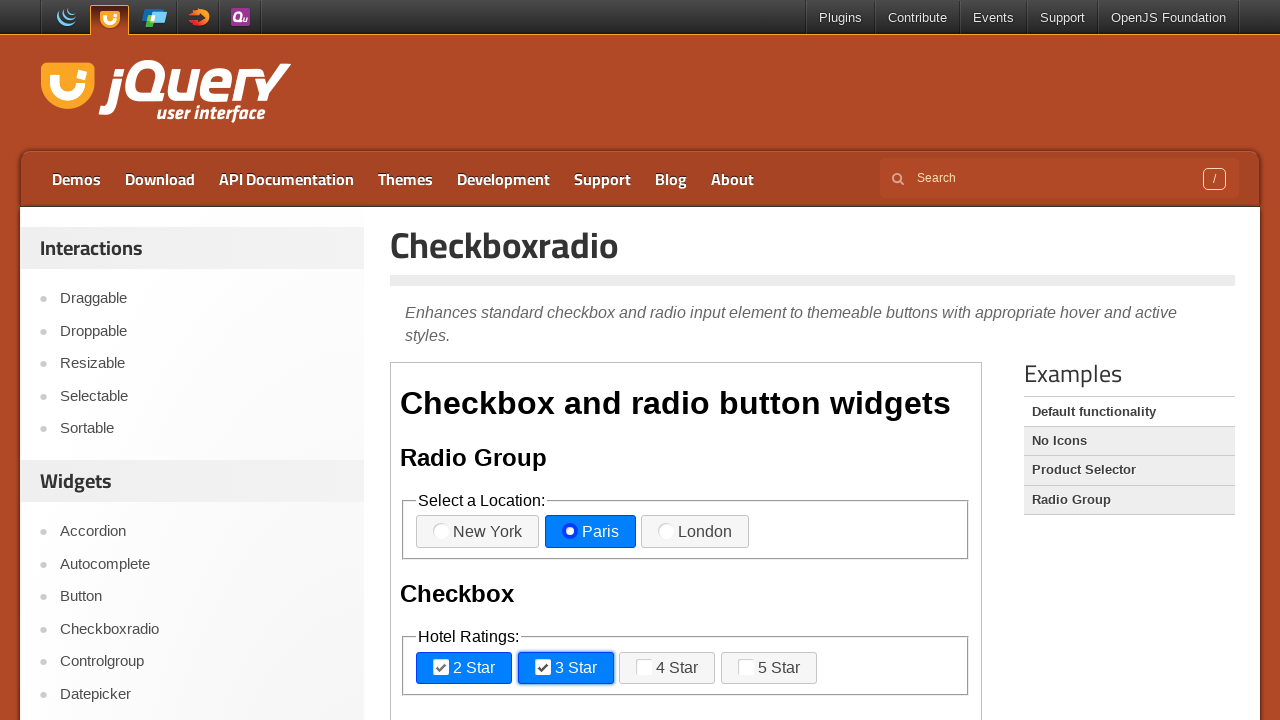

Clicked bed type checkbox for '2 Double' at (476, 361) on iframe >> nth=0 >> internal:control=enter-frame >> fieldset >> nth=2 >> label >>
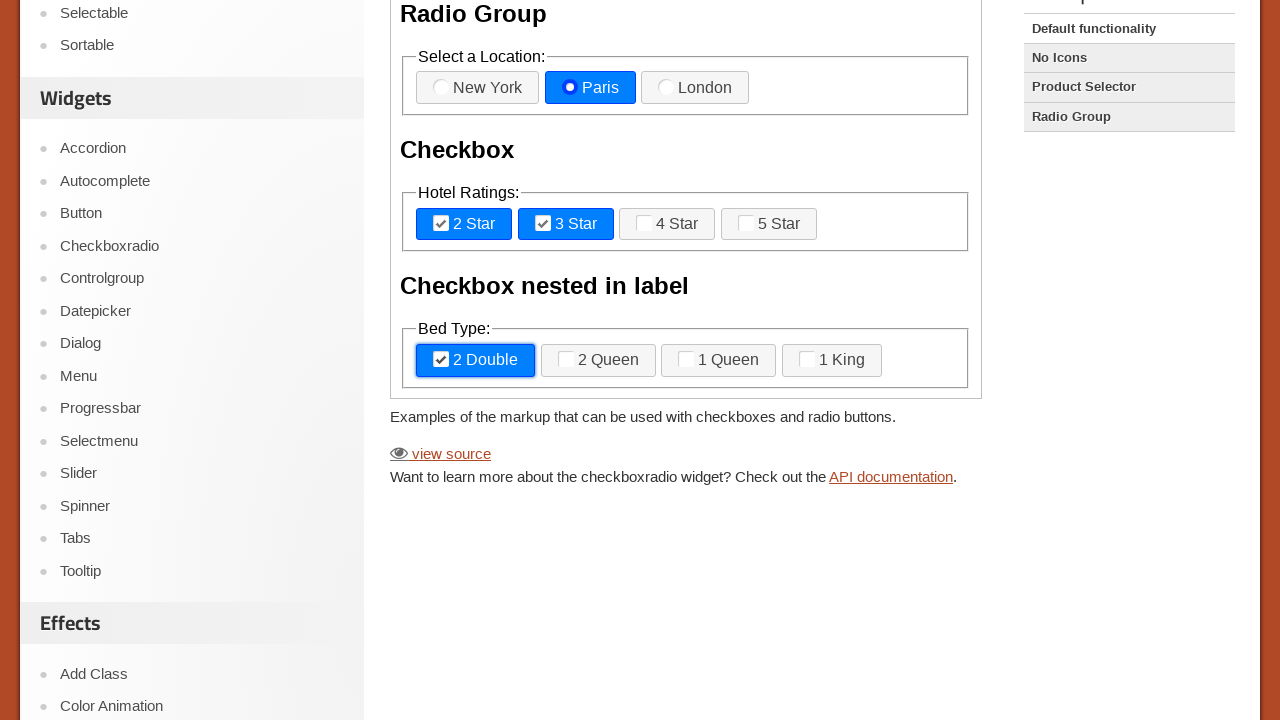

Clicked bed type checkbox for '1 Queen' at (719, 361) on iframe >> nth=0 >> internal:control=enter-frame >> fieldset >> nth=2 >> label >>
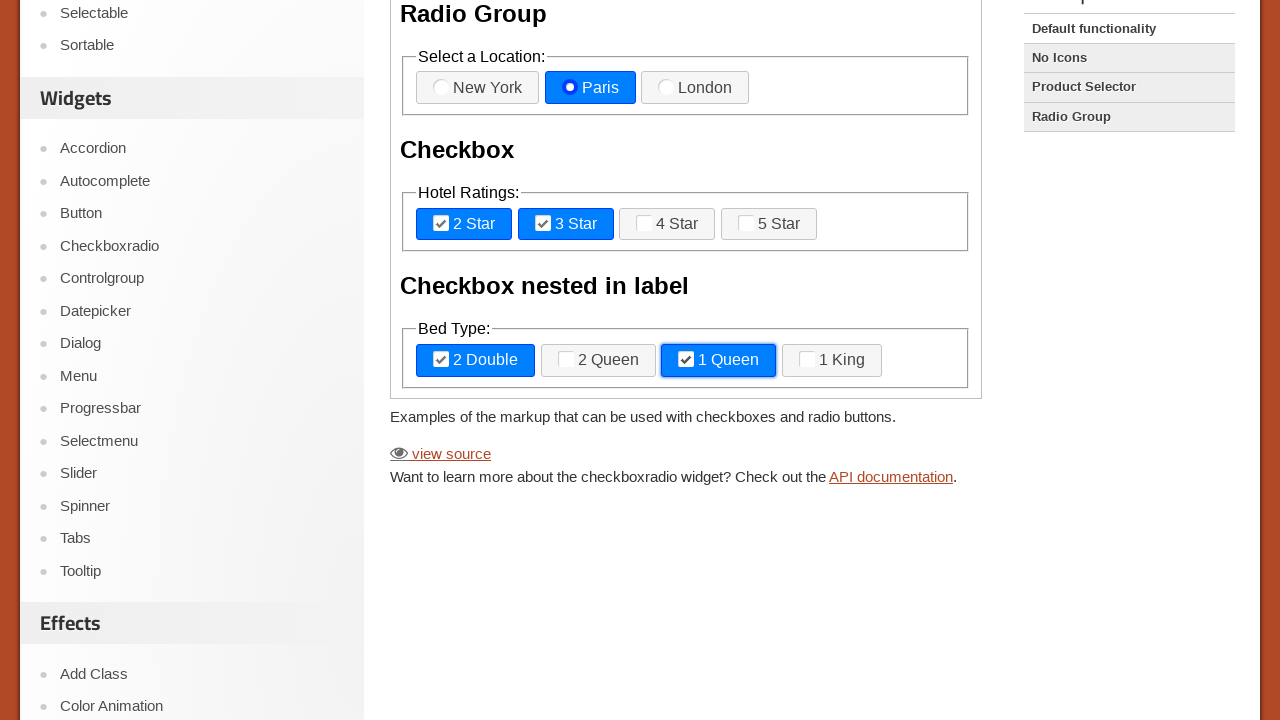

Clicked bed type checkbox for '1 King' at (832, 361) on iframe >> nth=0 >> internal:control=enter-frame >> fieldset >> nth=2 >> label >>
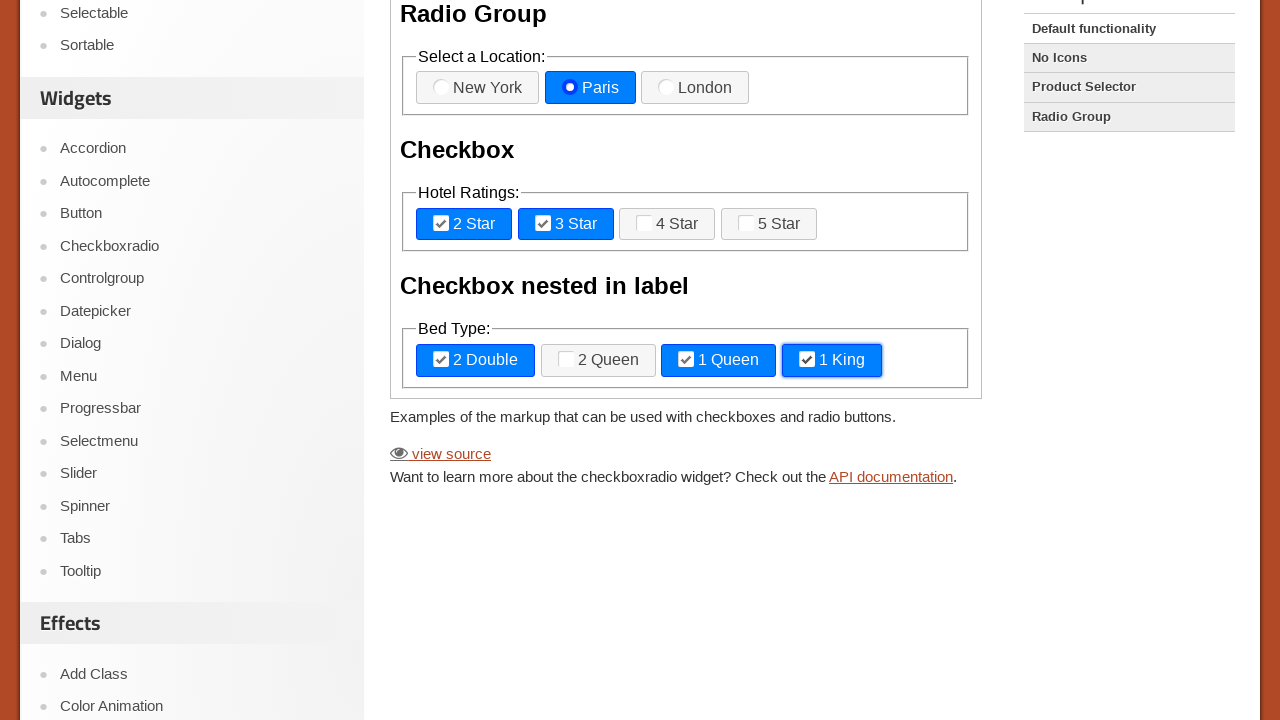

Clicked the first navigation link in the menu at (76, 179) on #menu-top li:first-child a
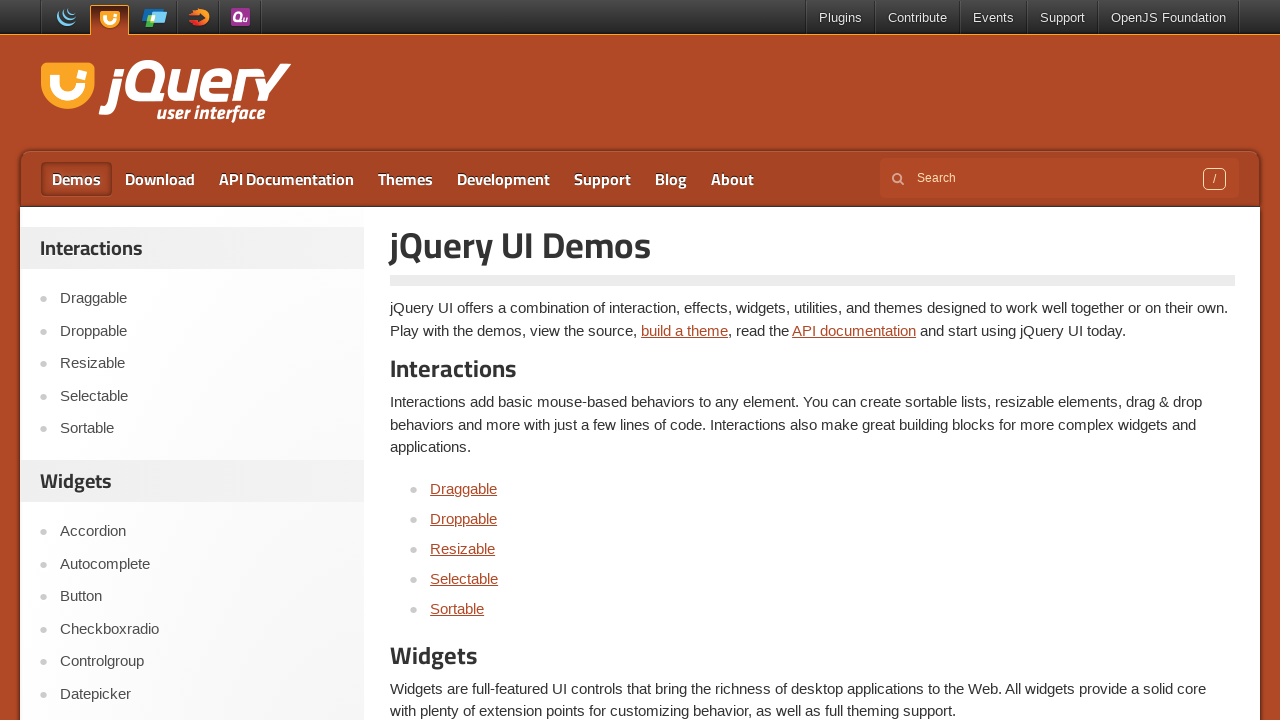

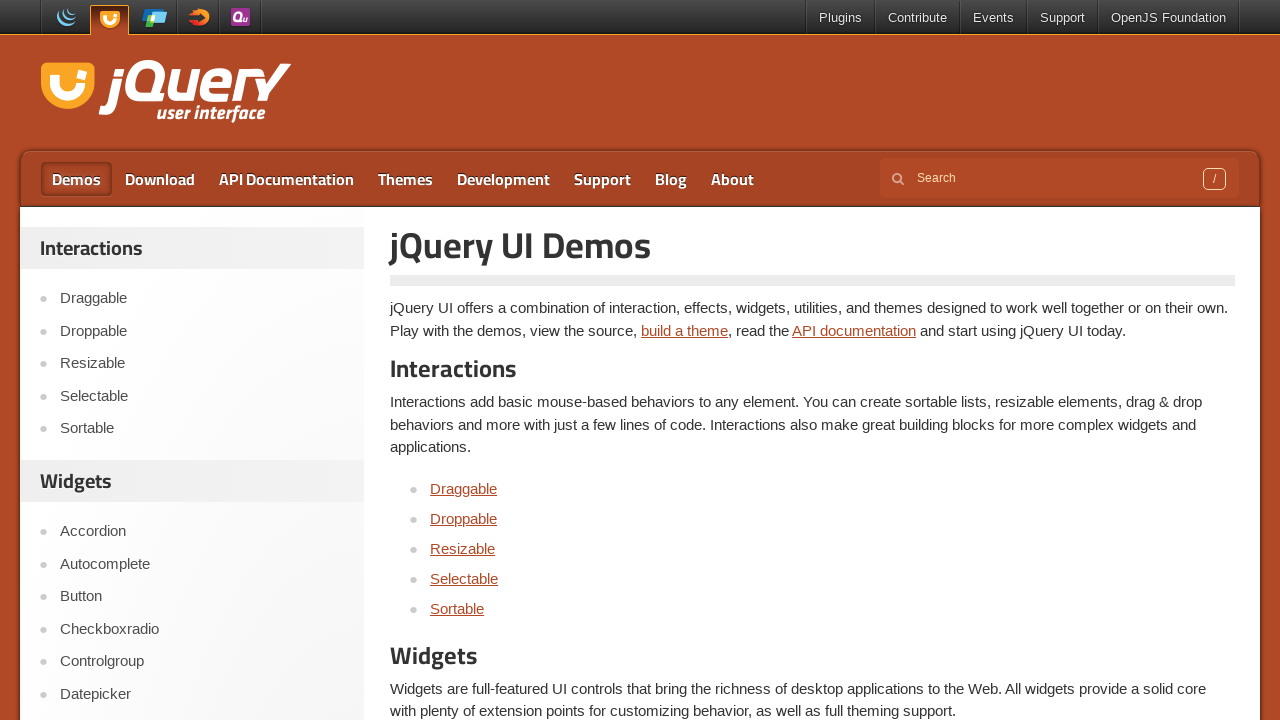